Fills all text input fields on a form with the same value and submits the form using an XPath-selected button

Starting URL: https://suninjuly.github.io/find_xpath_form

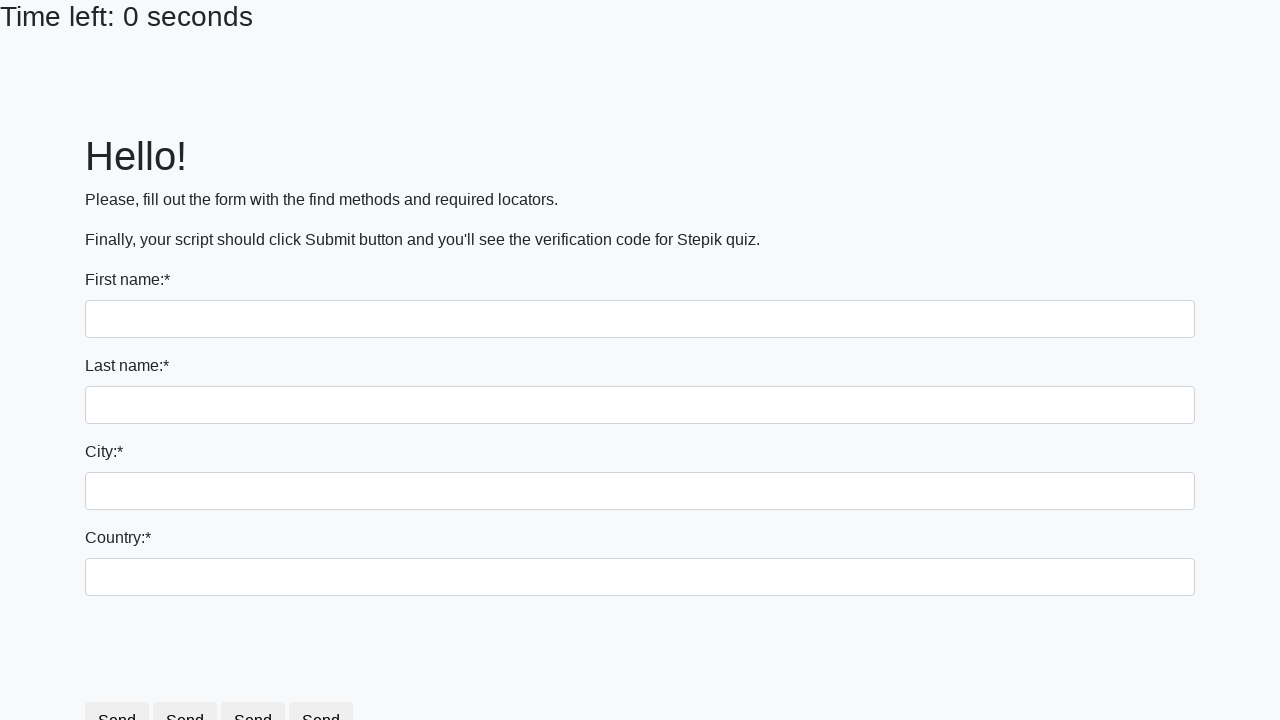

Navigated to form page
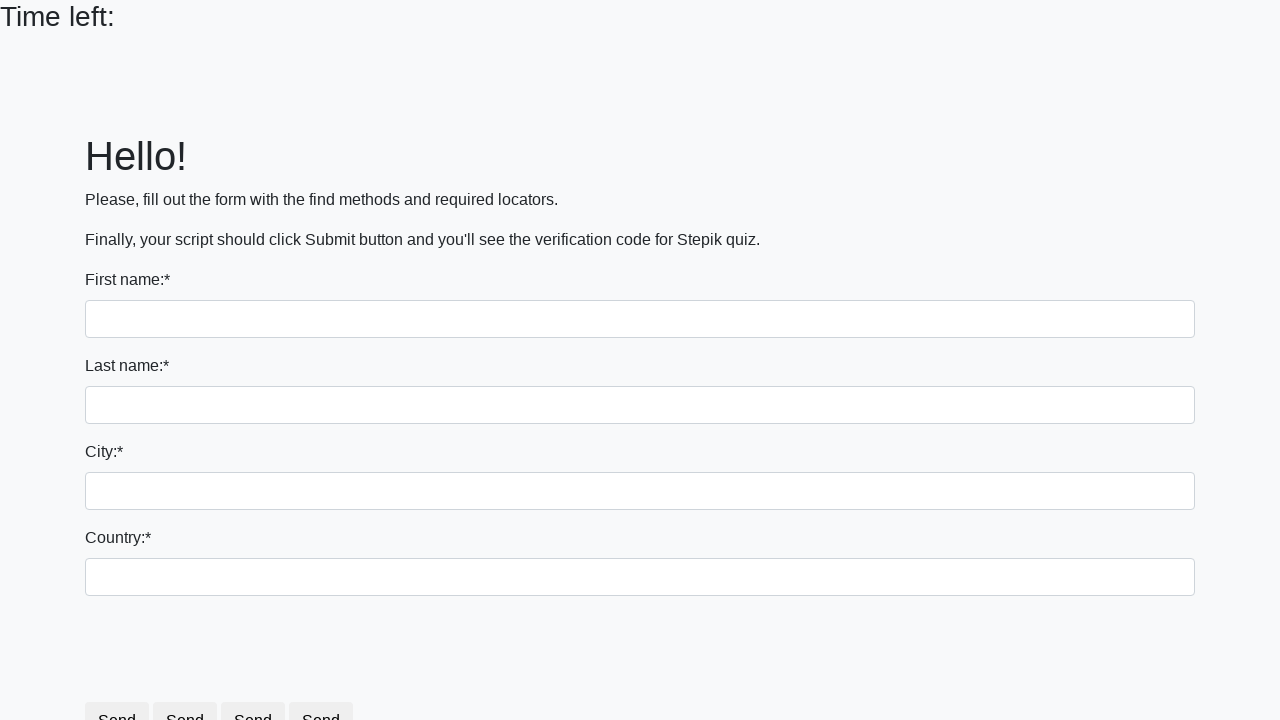

Located all text input fields on the form
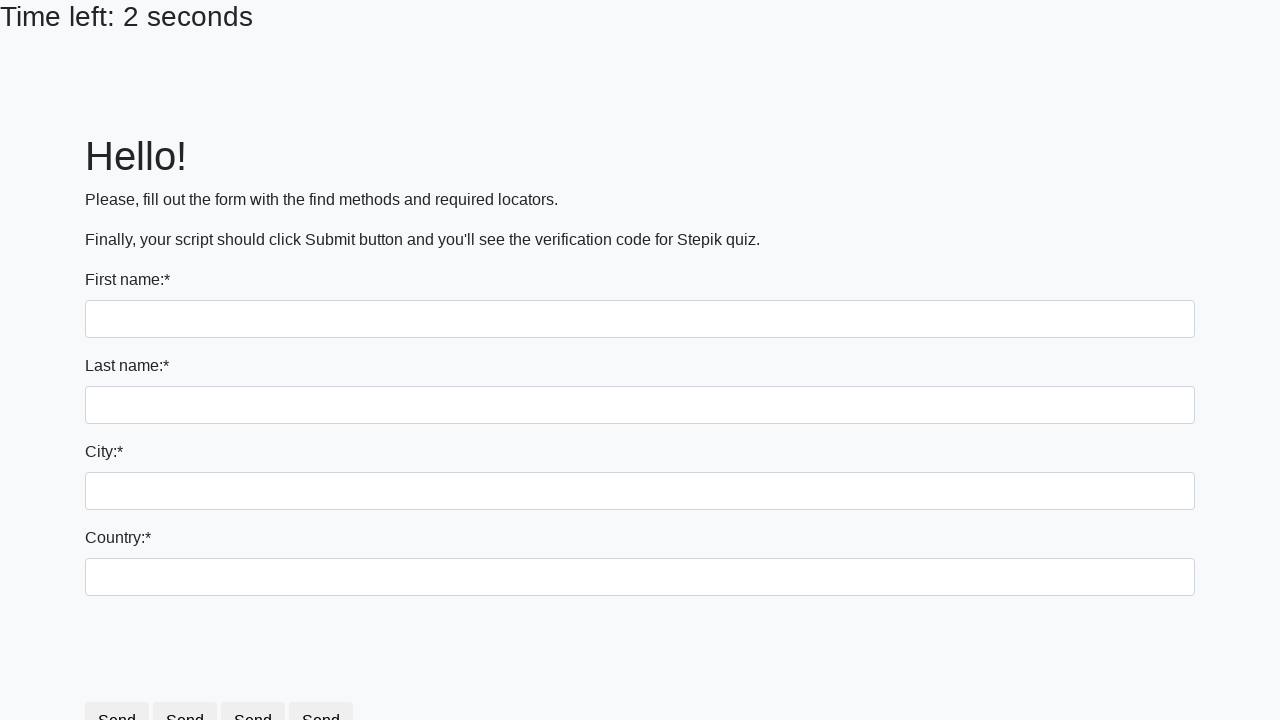

Filled a text input field with 'Test answer' on [type=text] >> nth=0
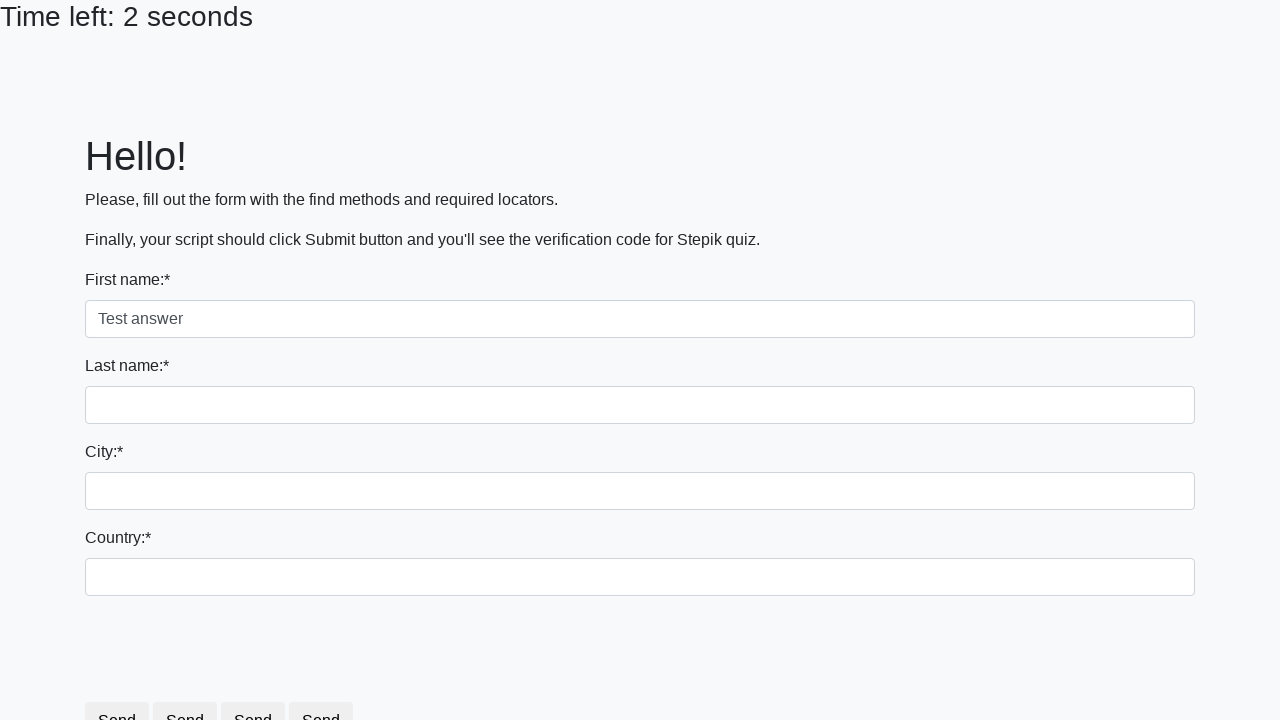

Filled a text input field with 'Test answer' on [type=text] >> nth=1
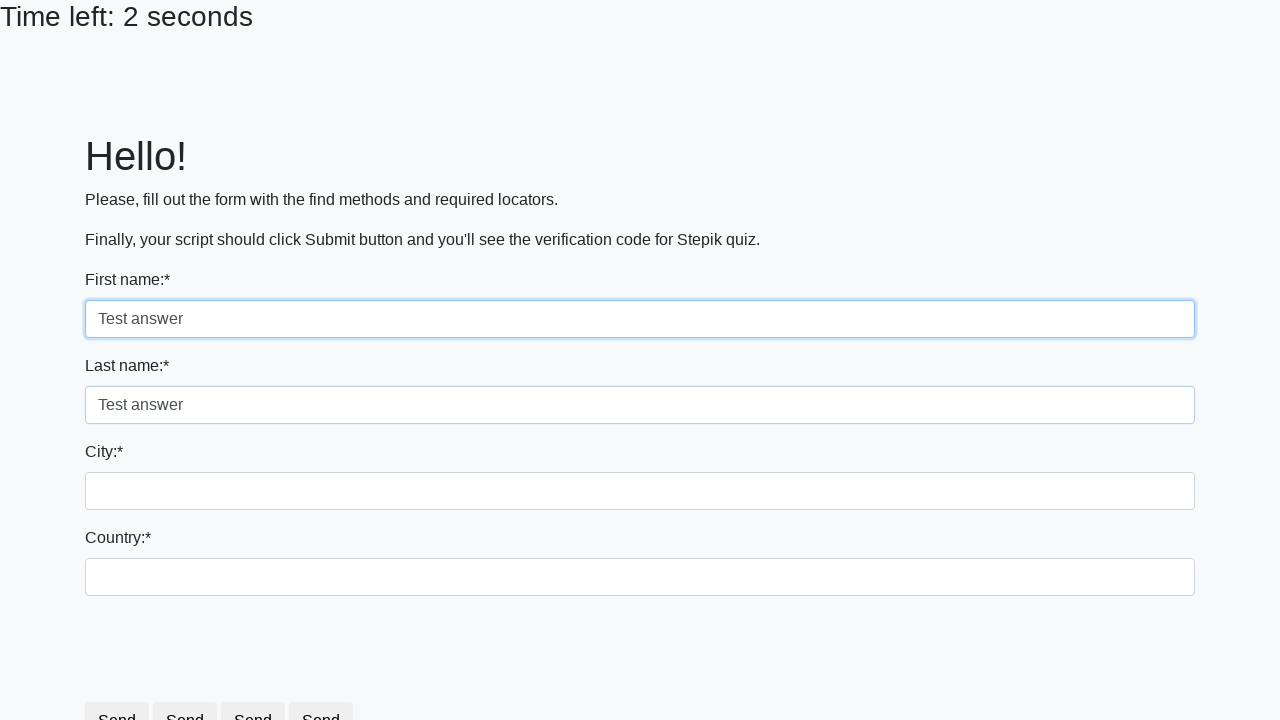

Filled a text input field with 'Test answer' on [type=text] >> nth=2
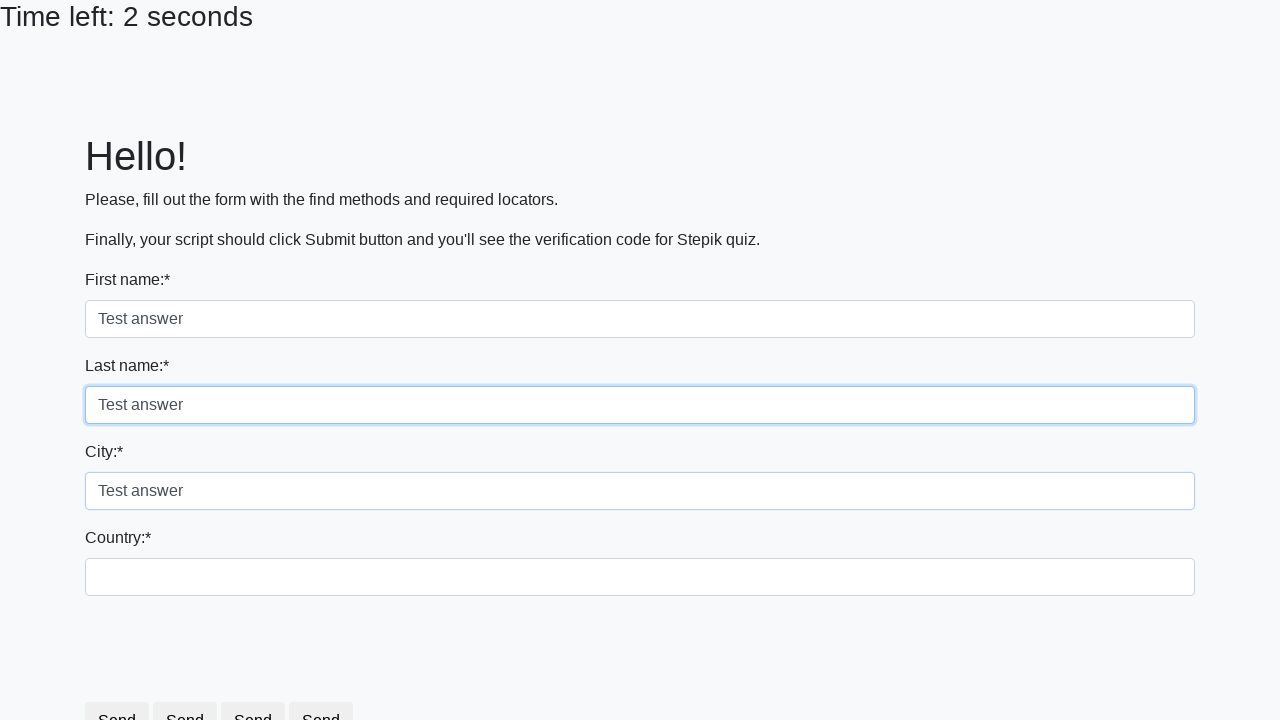

Filled a text input field with 'Test answer' on [type=text] >> nth=3
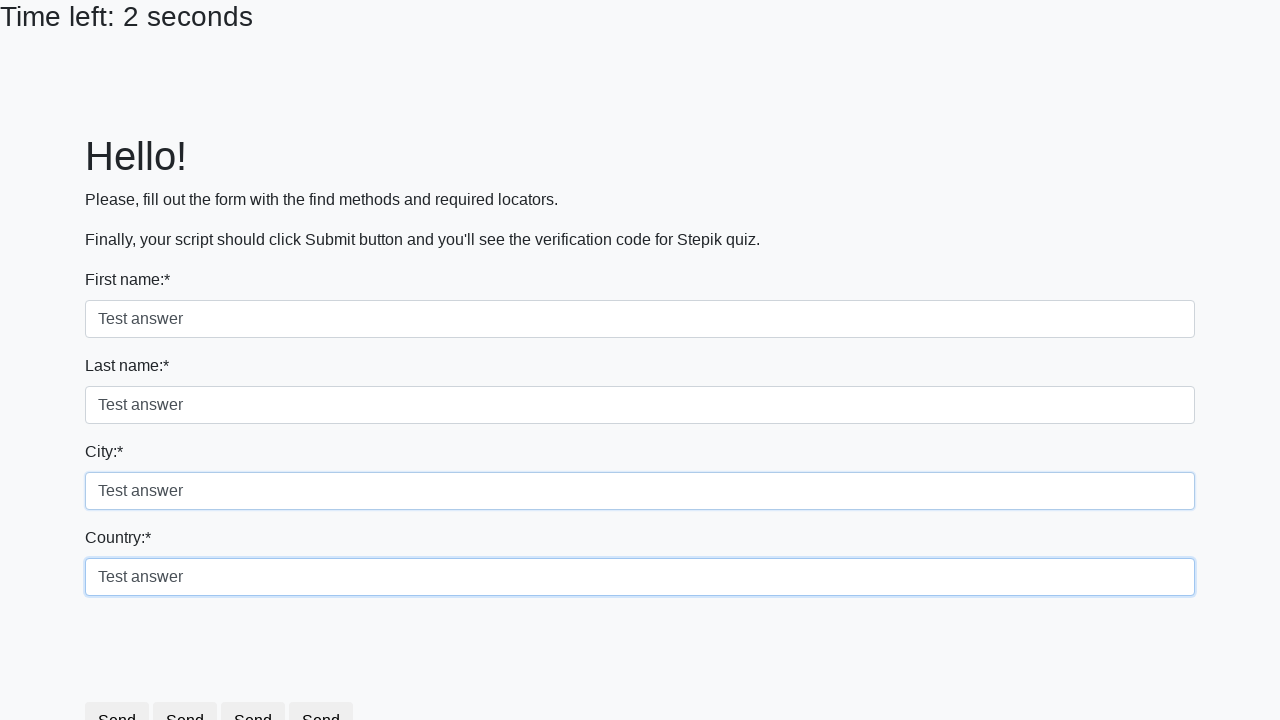

Clicked the submit button using XPath at (259, 685) on xpath=/html/body/div/form/div[6]/button[3]
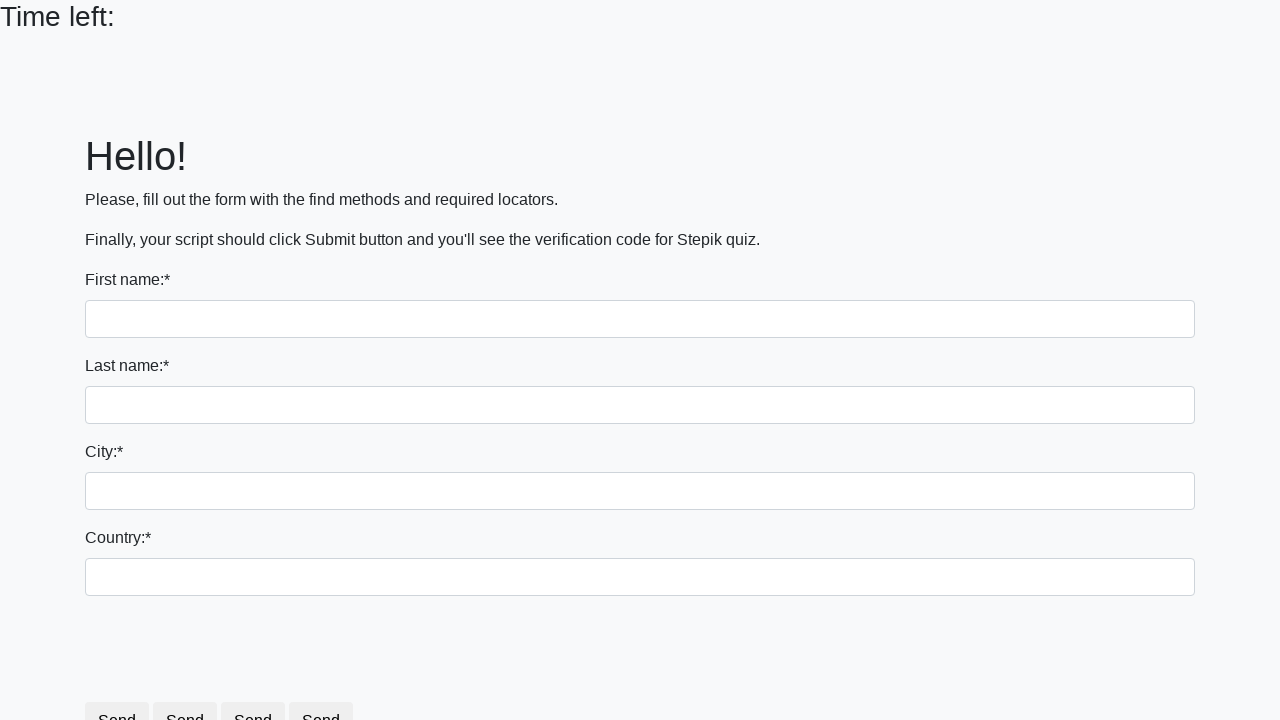

Waited for form submission to complete
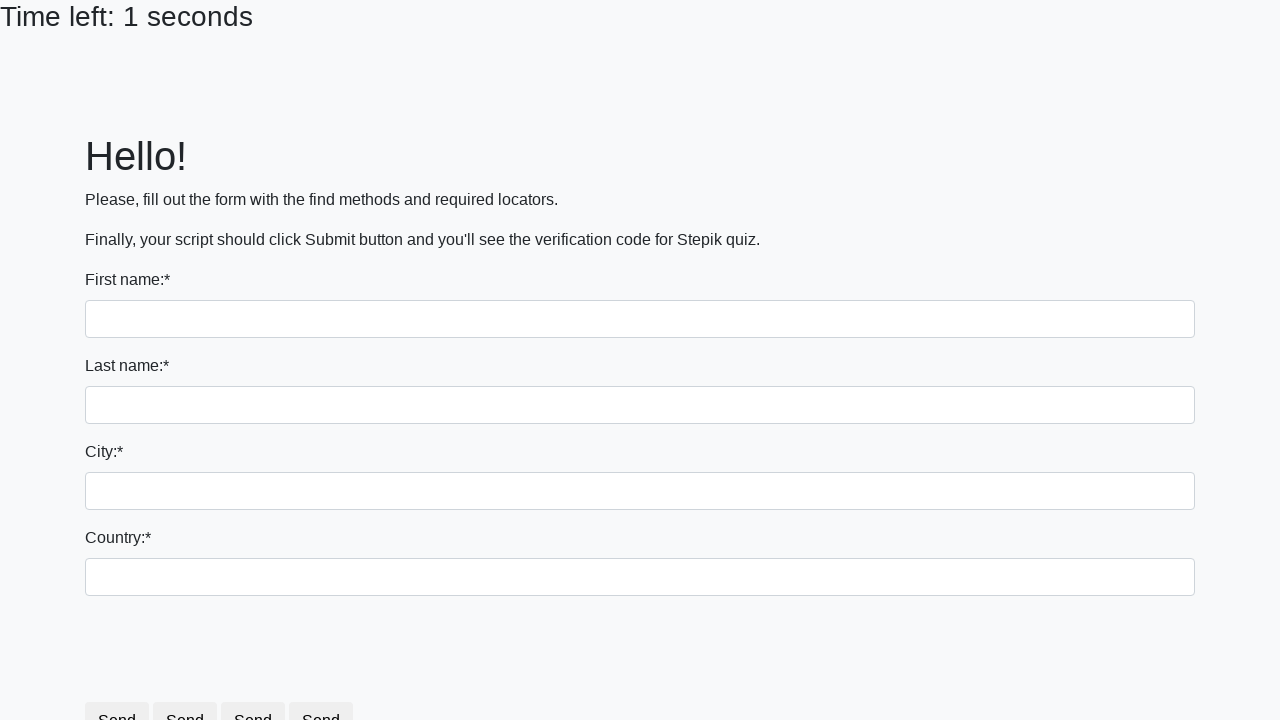

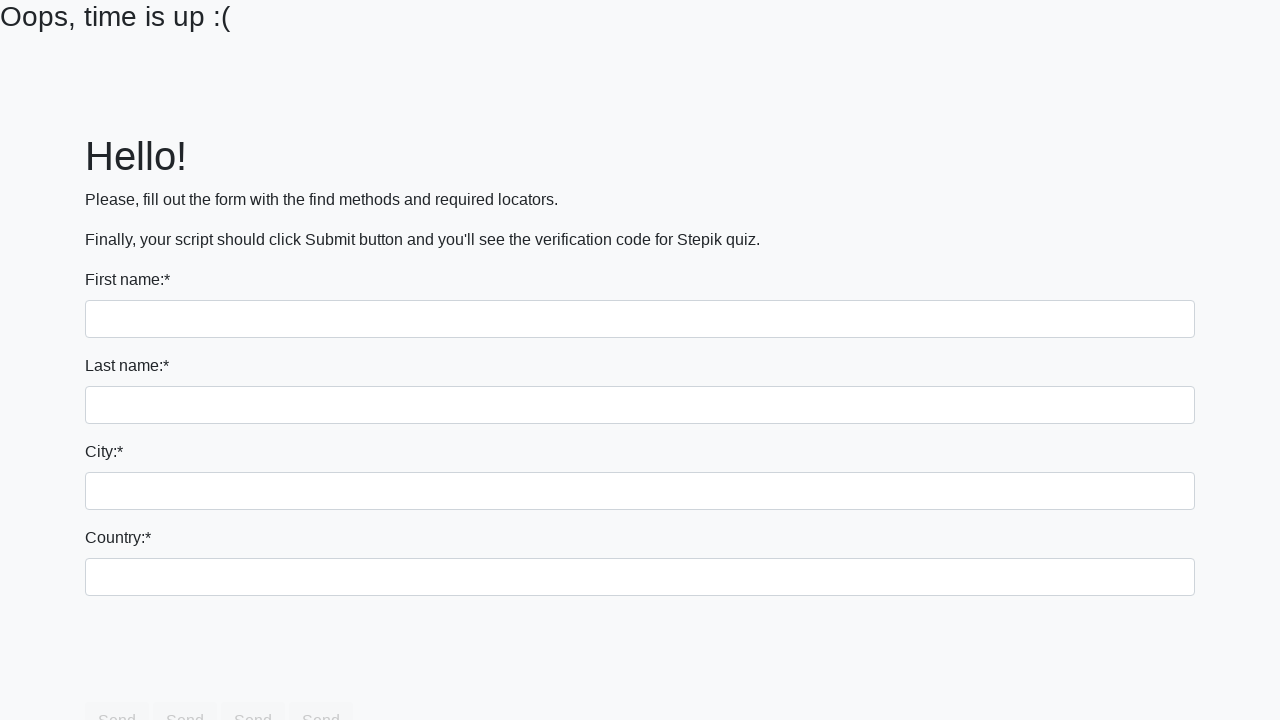